Tests that the currently applied filter is highlighted in the navigation

Starting URL: https://demo.playwright.dev/todomvc

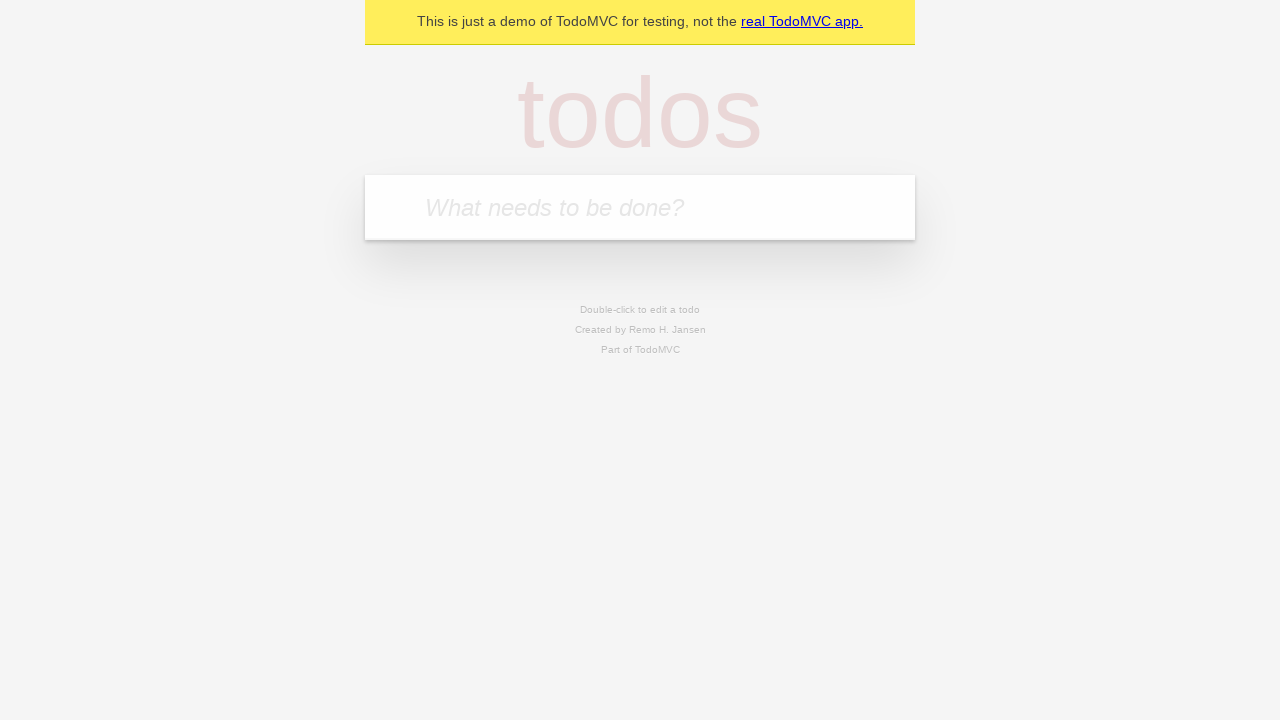

Navigated to TodoMVC demo page
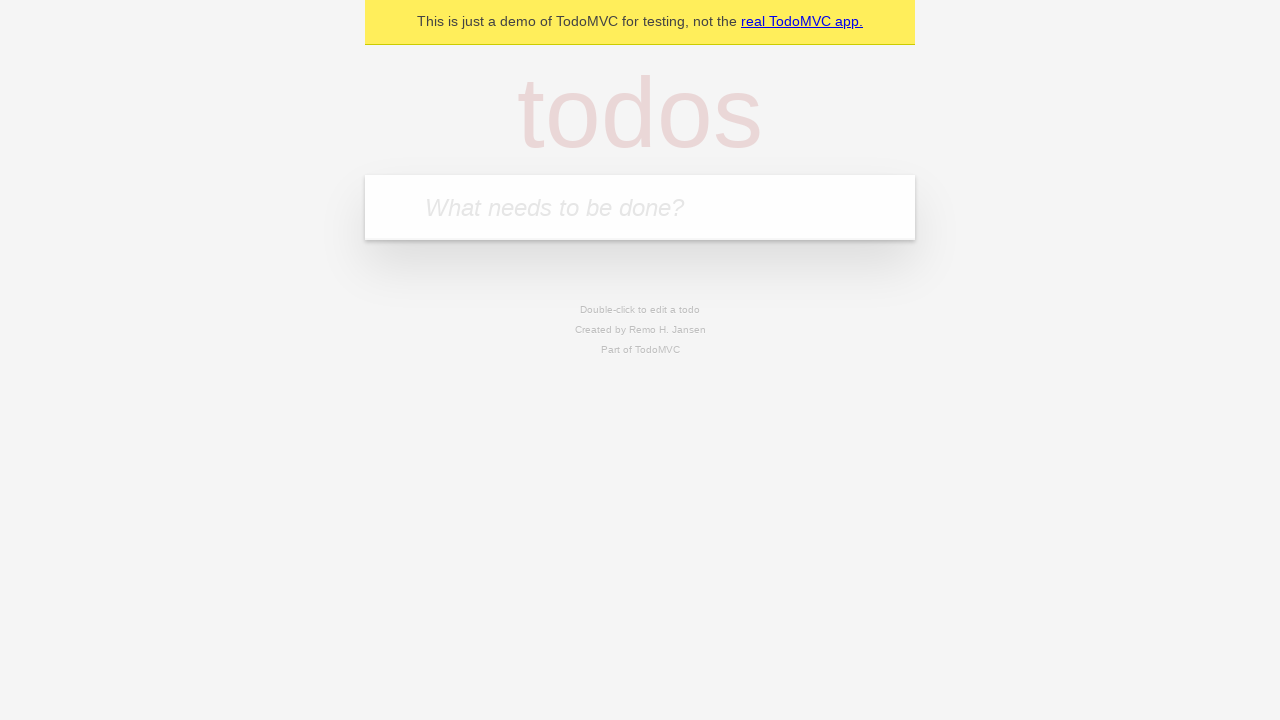

Filled first todo: 'buy some cheese' on internal:attr=[placeholder="What needs to be done?"i]
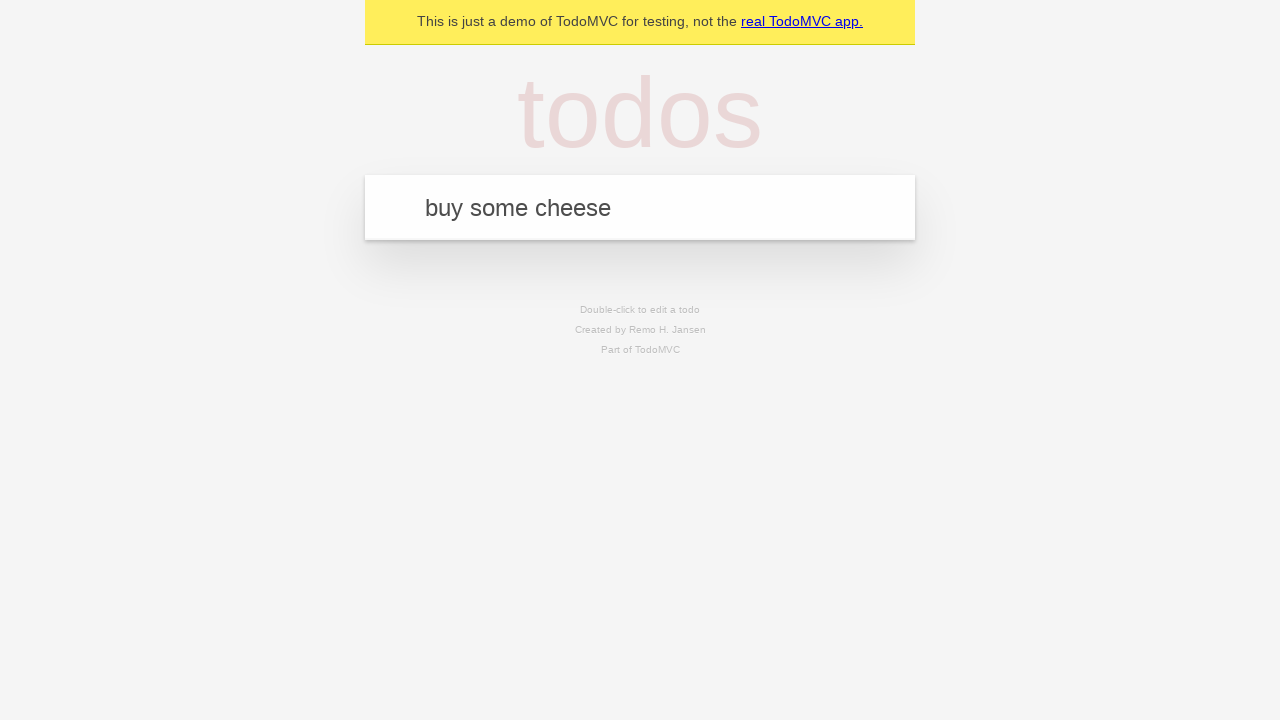

Pressed Enter to add first todo on internal:attr=[placeholder="What needs to be done?"i]
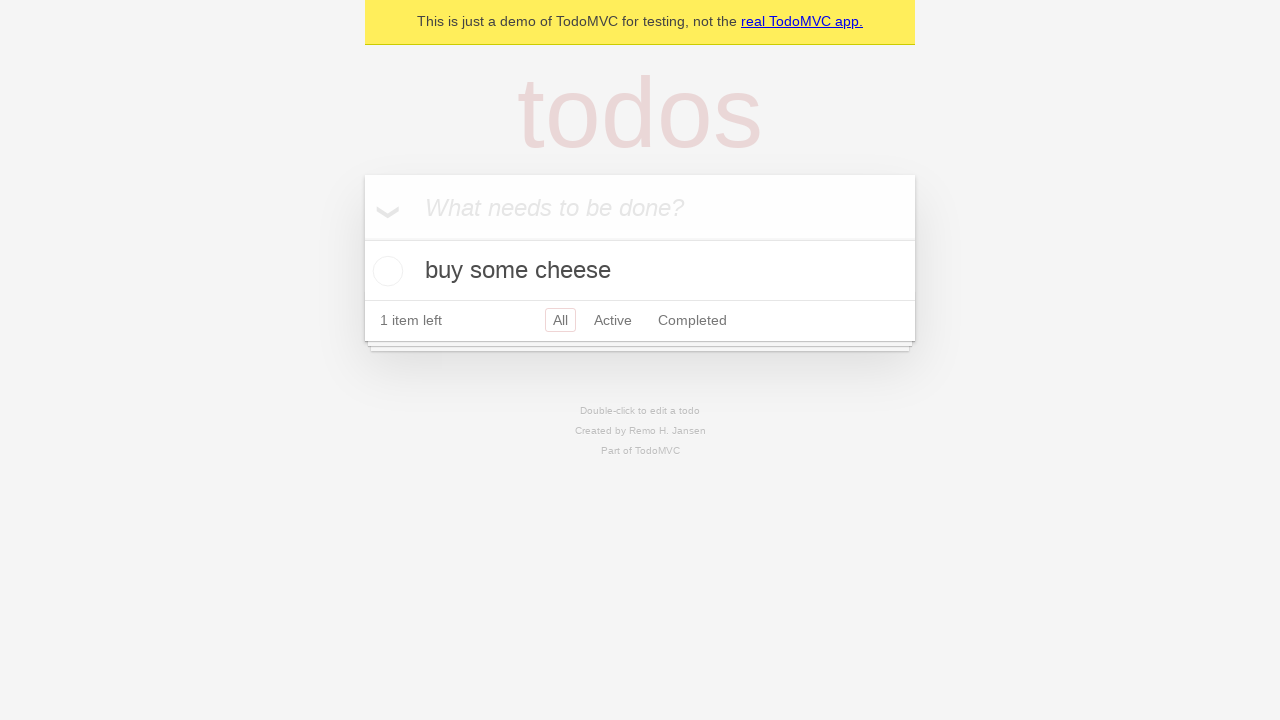

Filled second todo: 'feed the cat' on internal:attr=[placeholder="What needs to be done?"i]
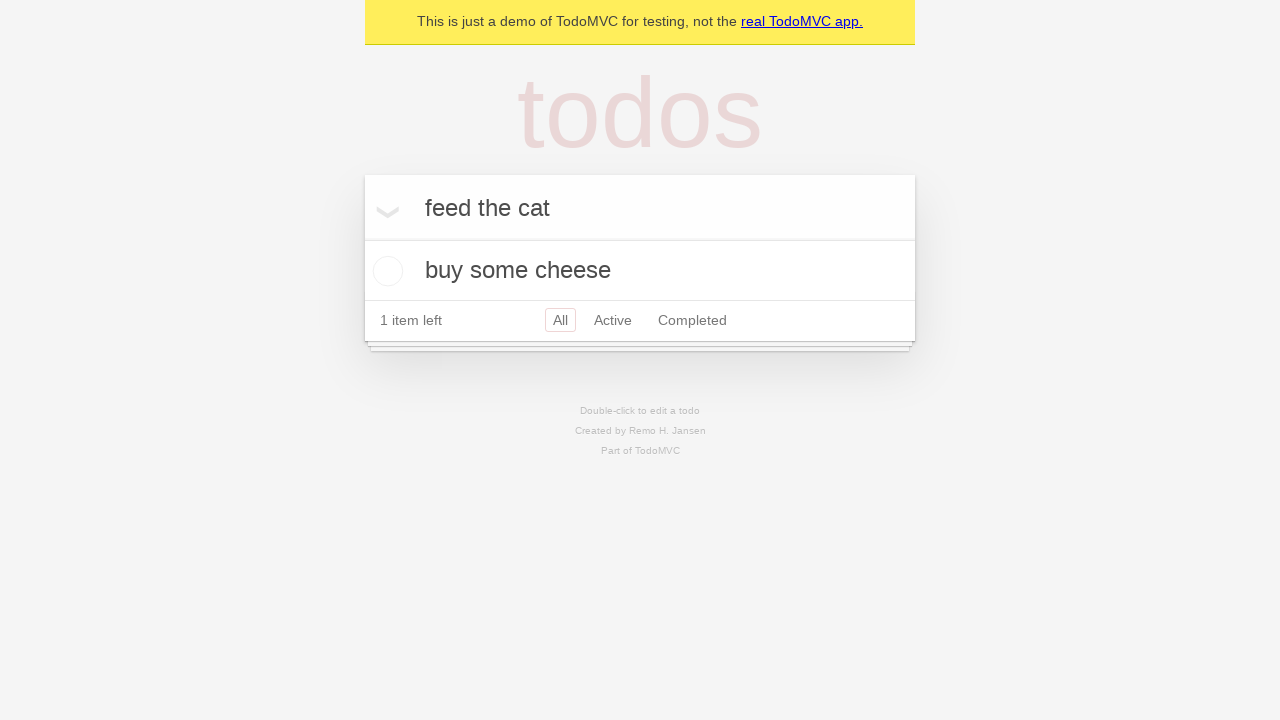

Pressed Enter to add second todo on internal:attr=[placeholder="What needs to be done?"i]
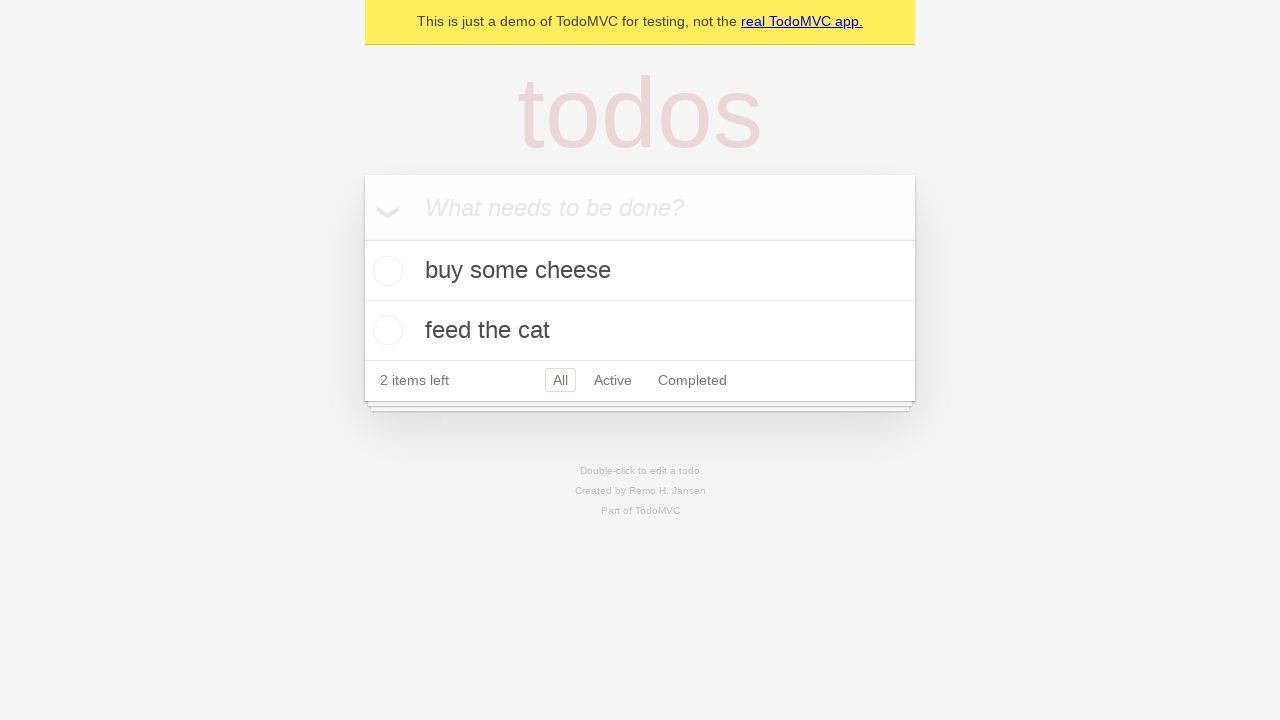

Filled third todo: 'book a doctors appointment' on internal:attr=[placeholder="What needs to be done?"i]
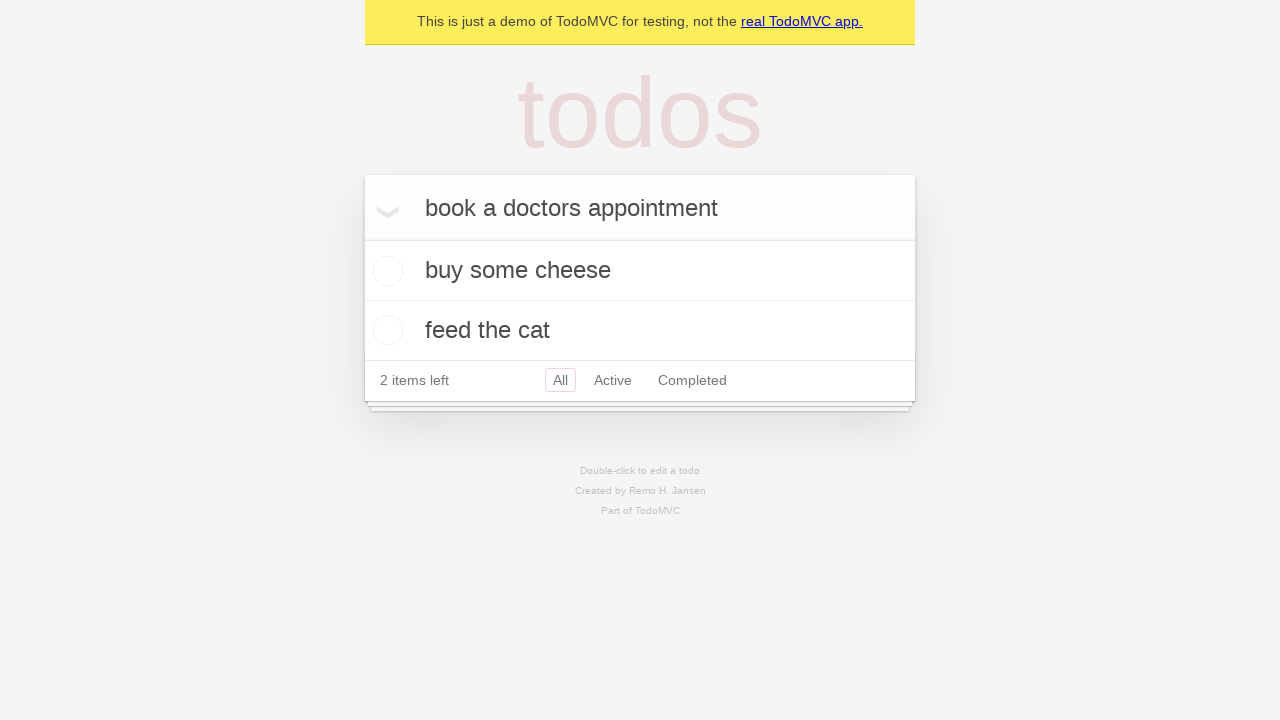

Pressed Enter to add third todo on internal:attr=[placeholder="What needs to be done?"i]
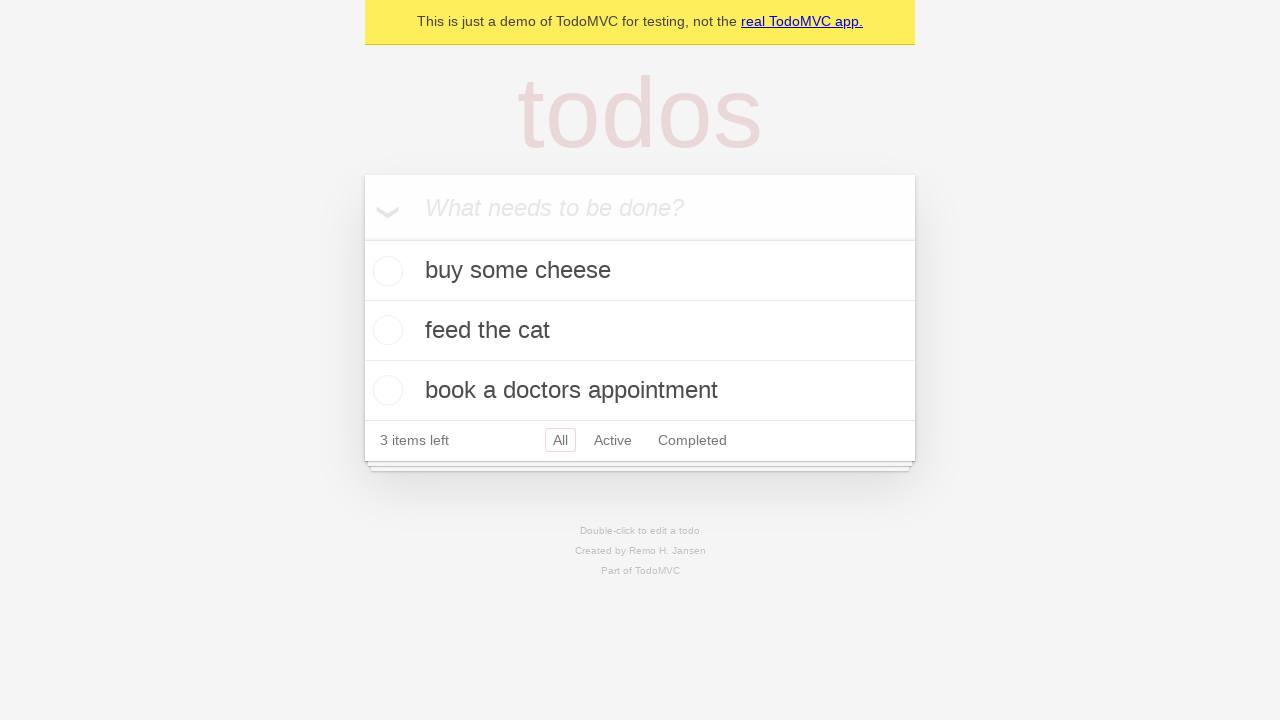

Clicked Active filter link at (613, 440) on internal:role=link[name="Active"i]
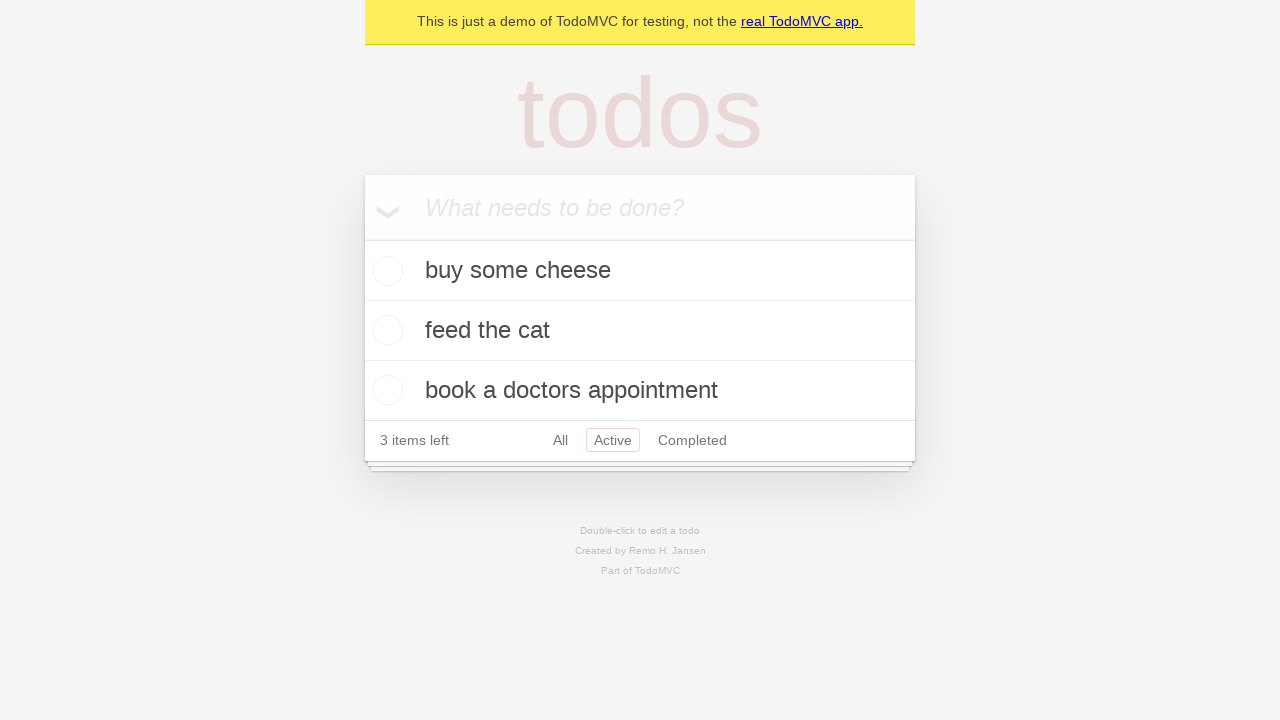

Clicked Completed filter link to verify highlight at (692, 440) on internal:role=link[name="Completed"i]
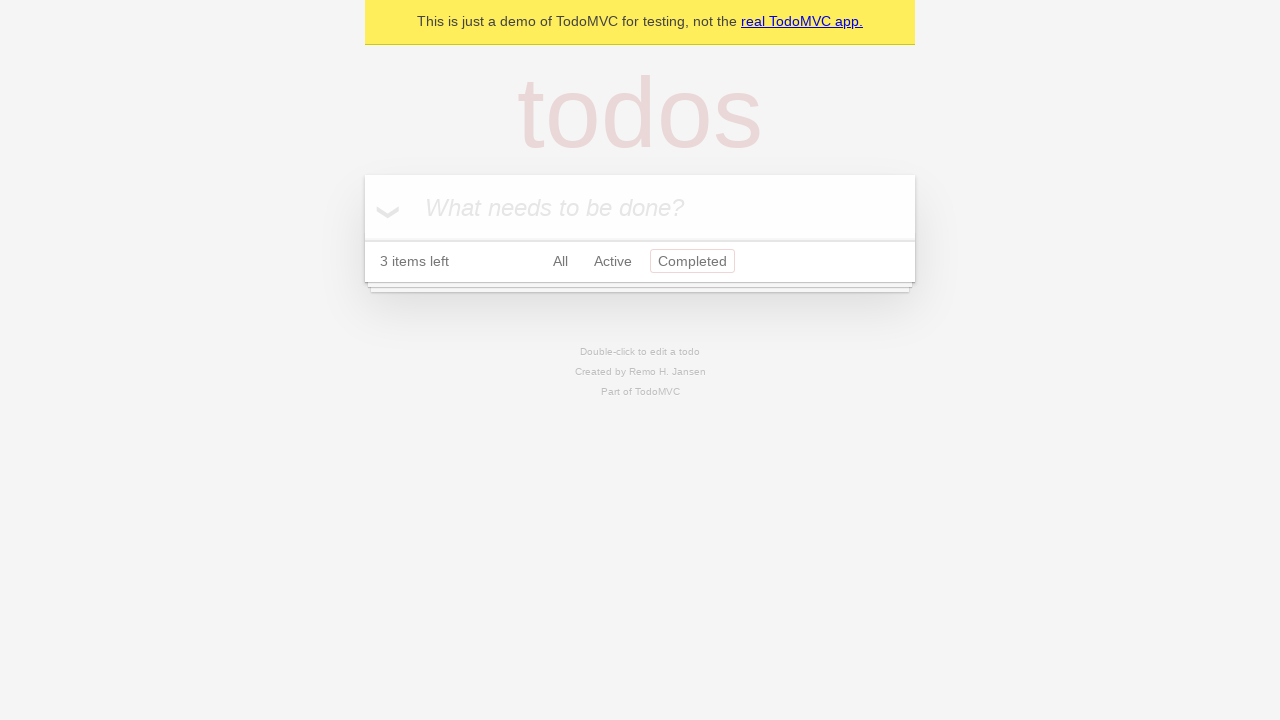

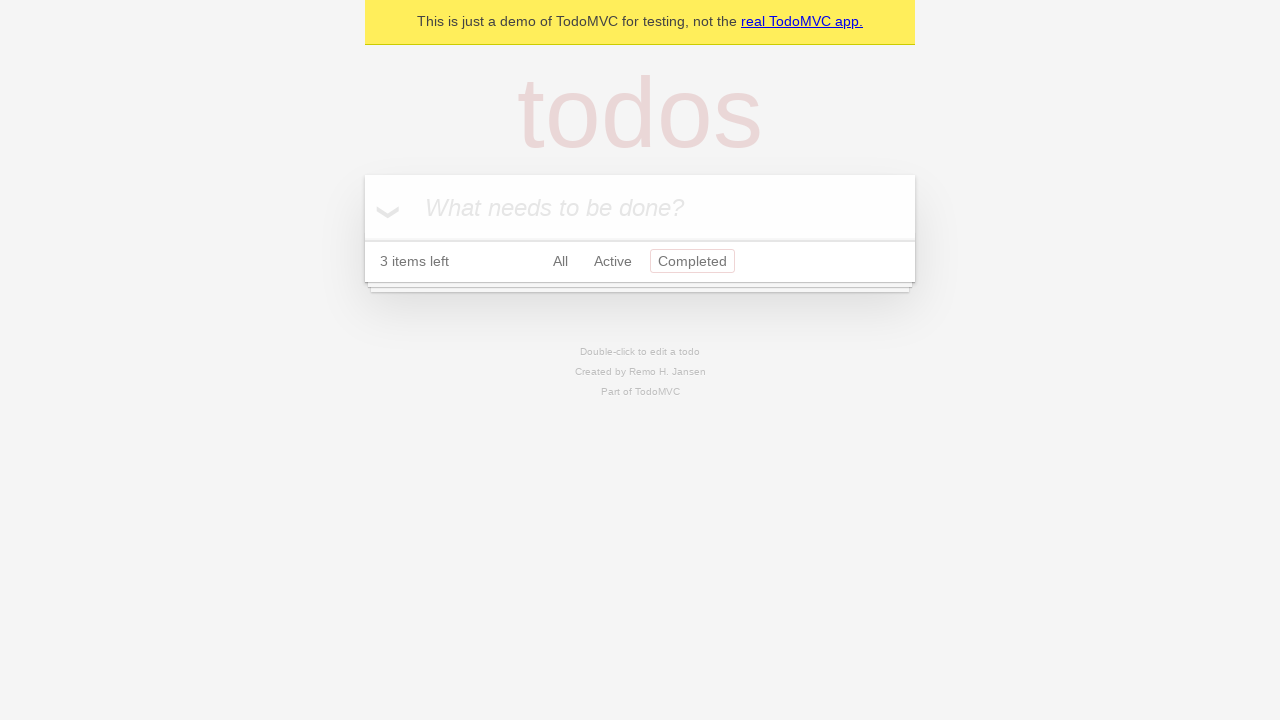